Tests a demo registration form by filling in username, email, and password fields on a practice website.

Starting URL: https://skptricks.github.io/learncoding/selenium-demo/login%20registration%20page/Register.html

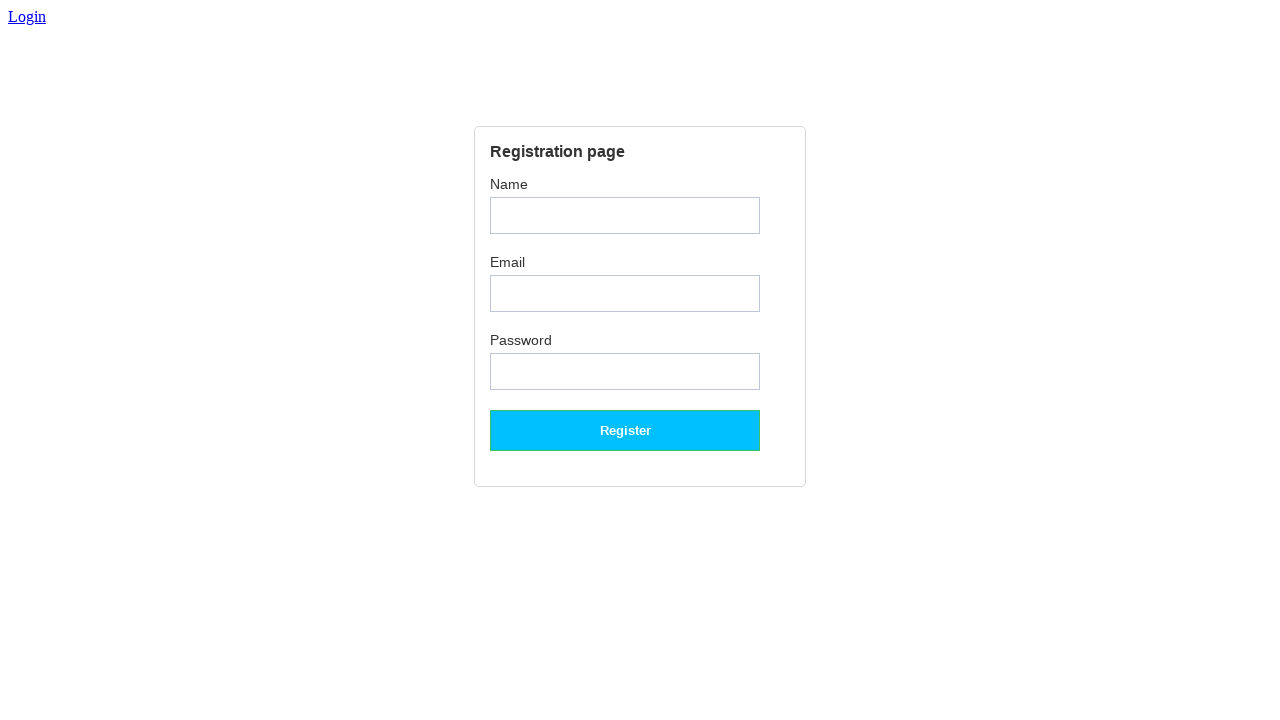

Filled username field with 'Hari' on input.username
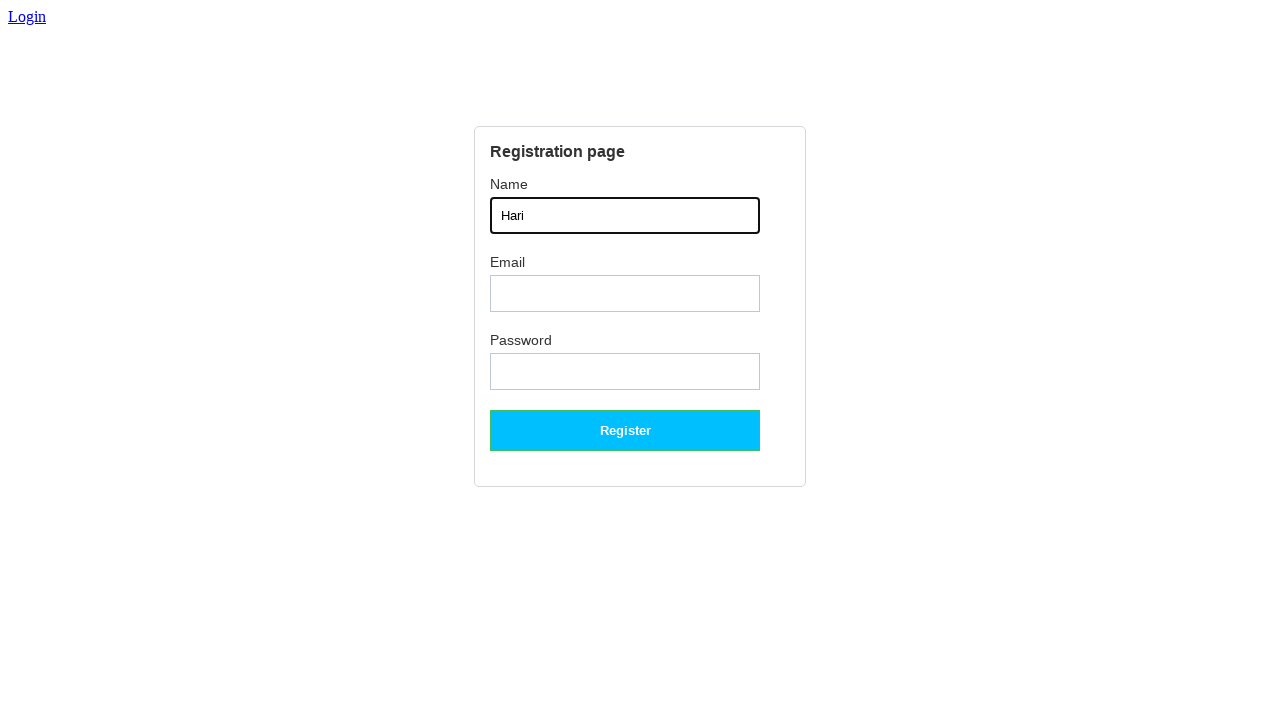

Filled email field with 'Hari@gmail.com' on input.emailid
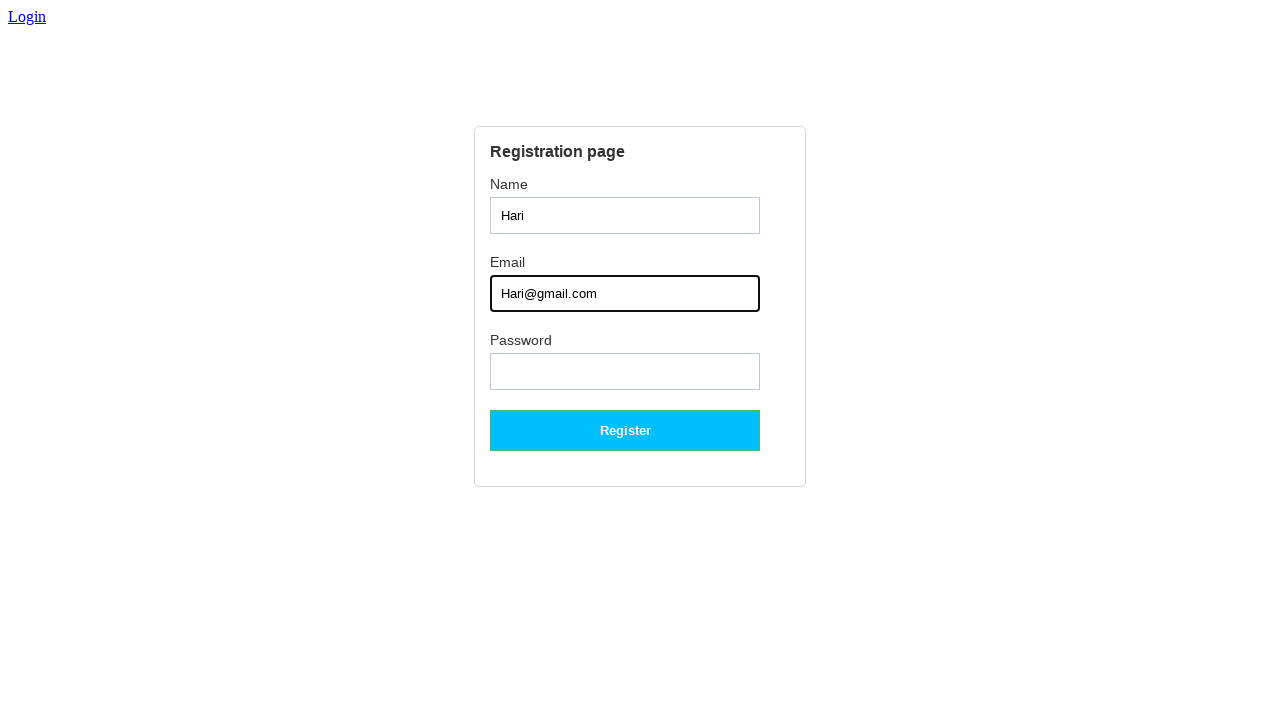

Filled password field with 'Harikrishna123' on input.password
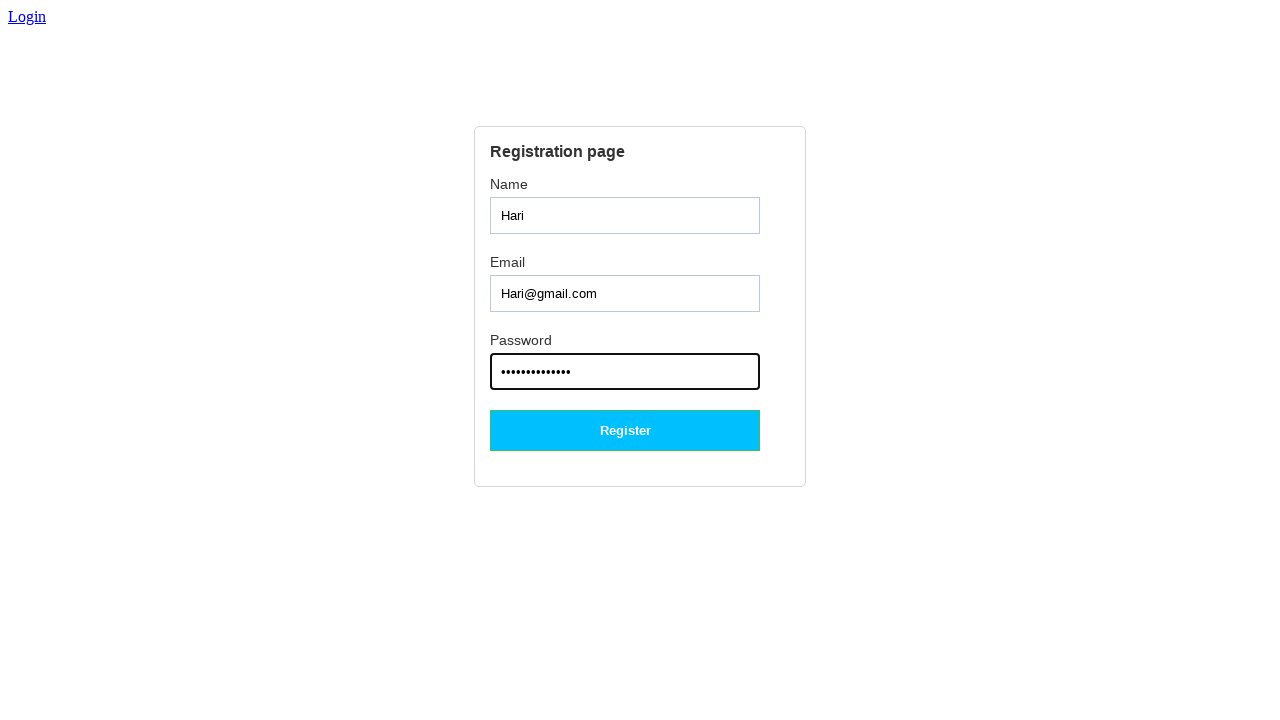

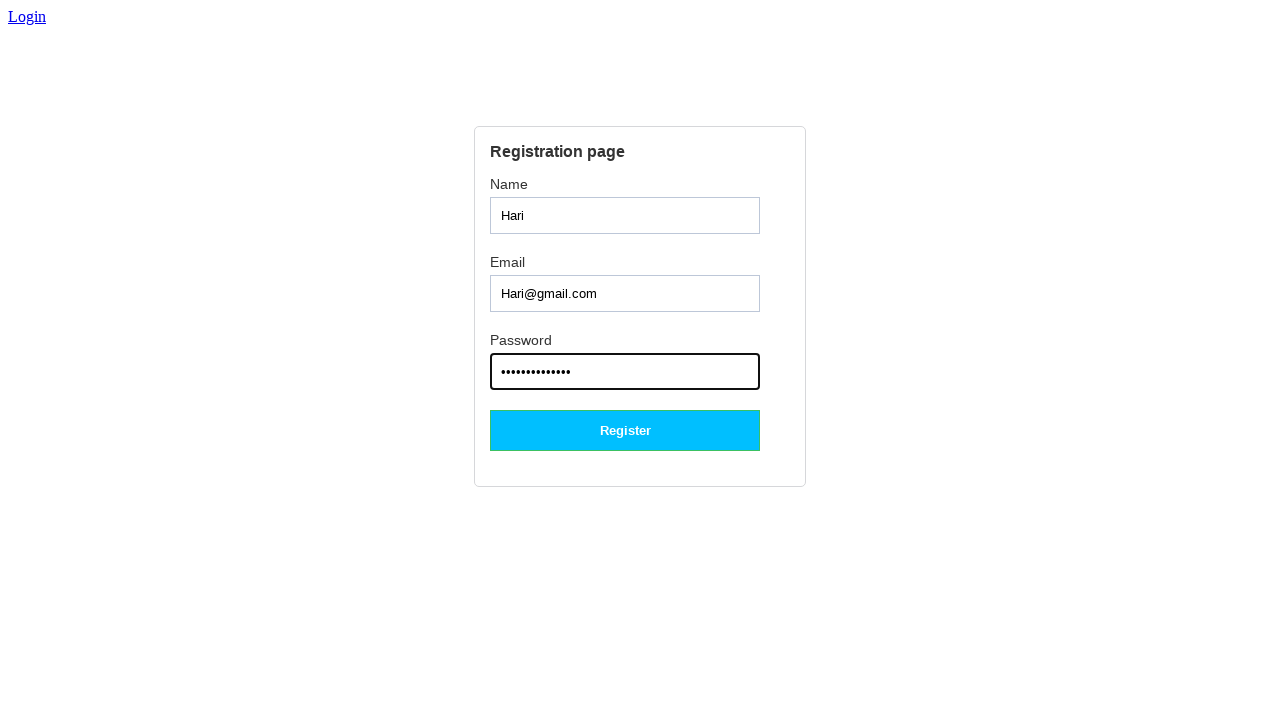